Navigates to Turkish Airlines homepage and verifies the departure port input field is present on the page

Starting URL: https://www.turkishairlines.com/

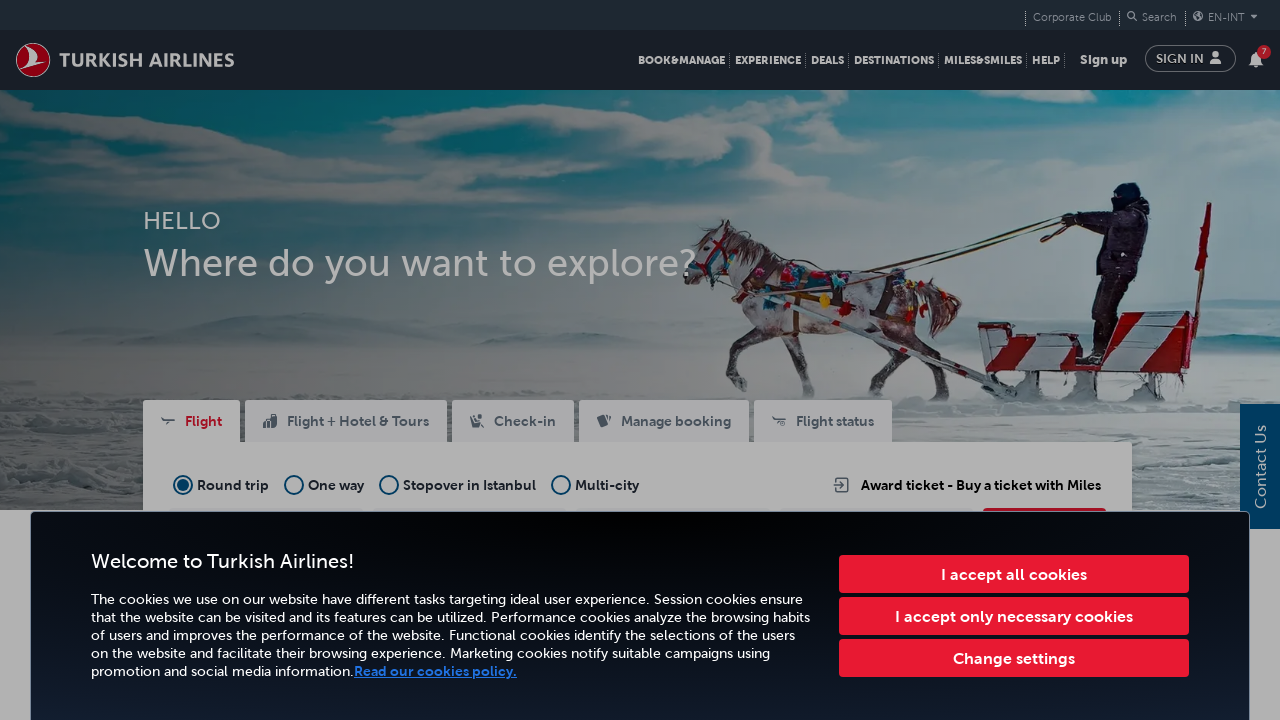

Navigated to Turkish Airlines homepage
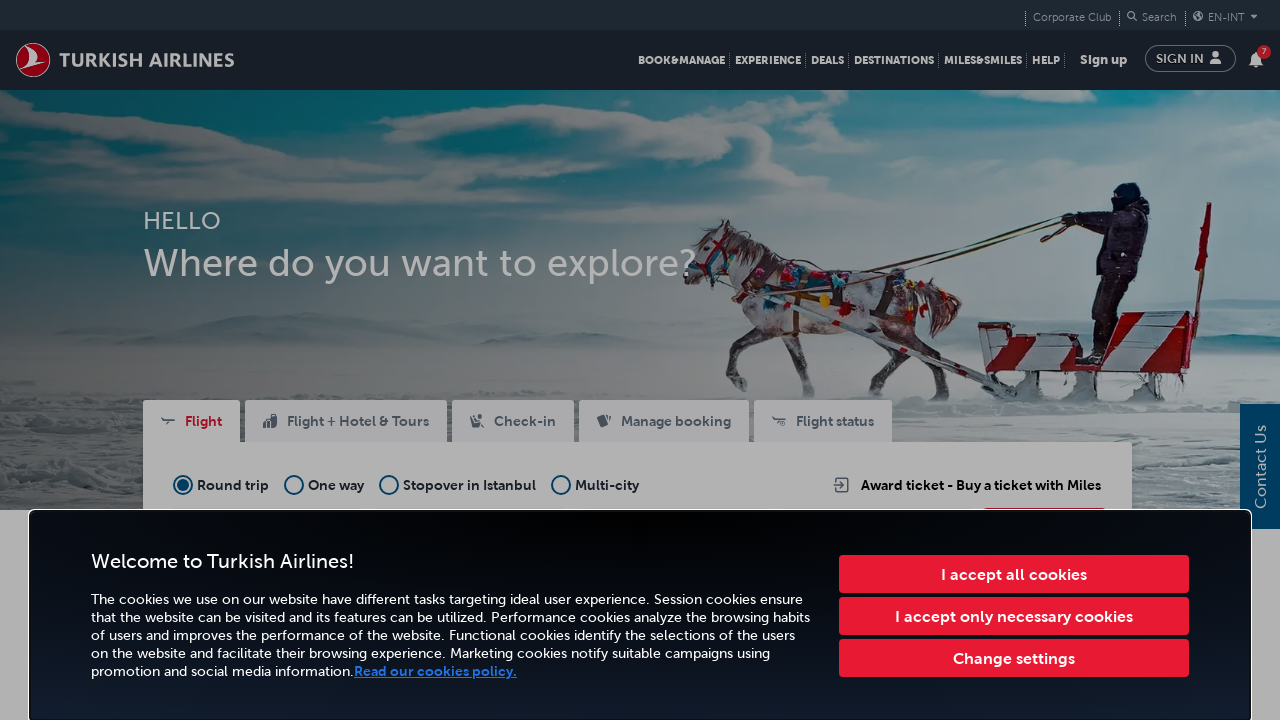

Departure port input field (#fromPort) is present and page has loaded
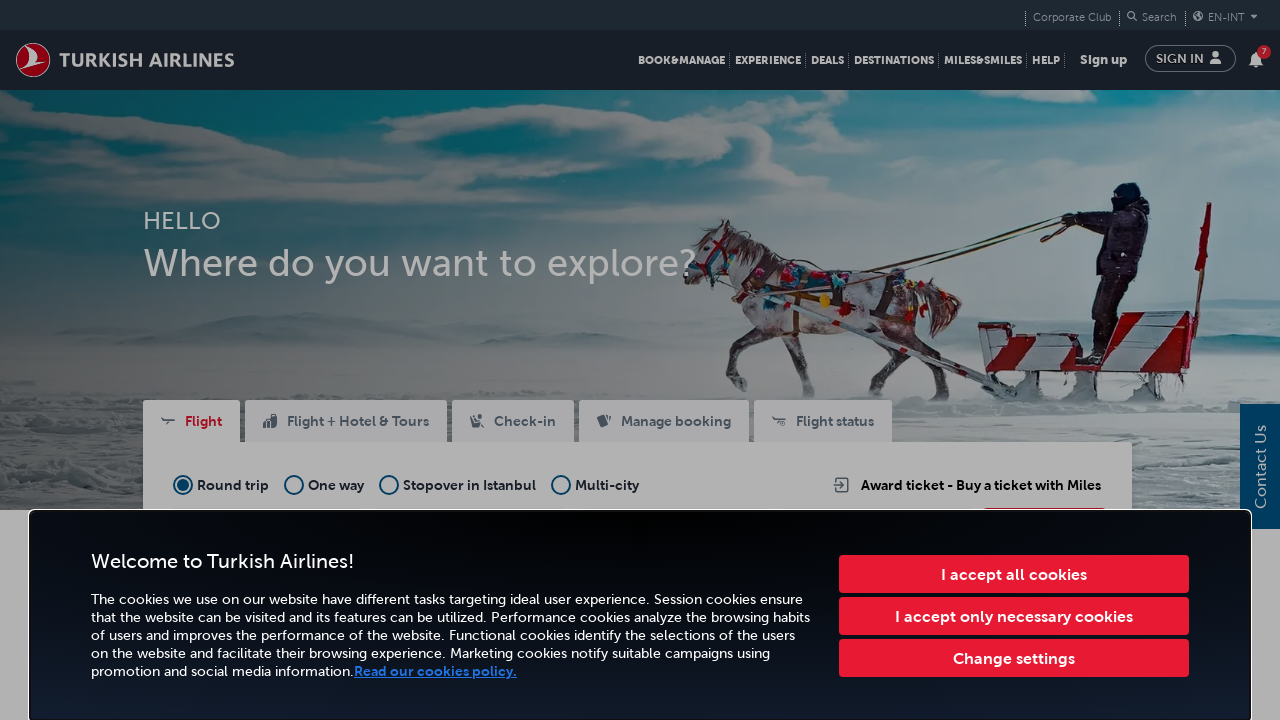

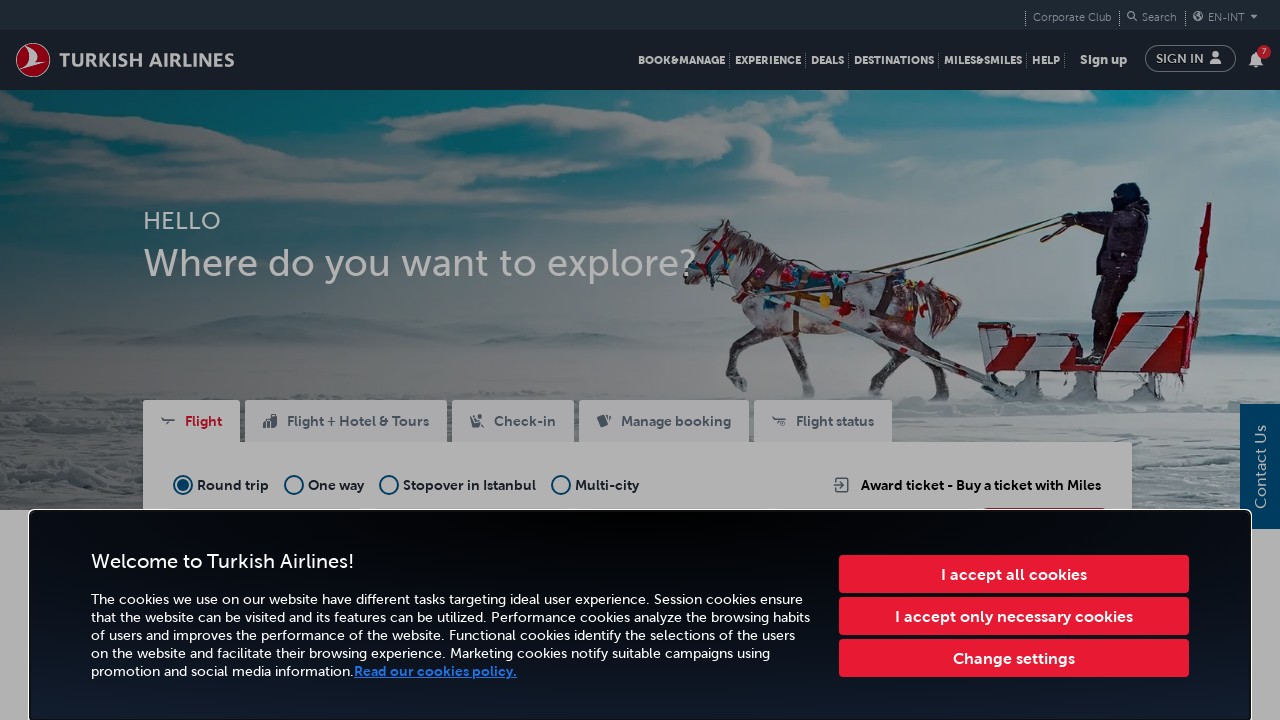